Tests the registration form validation by filling out all fields except agreeing to privacy policy and verifying the warning message appears

Starting URL: https://naveenautomationlabs.com/opencart/index.php?route=account/register

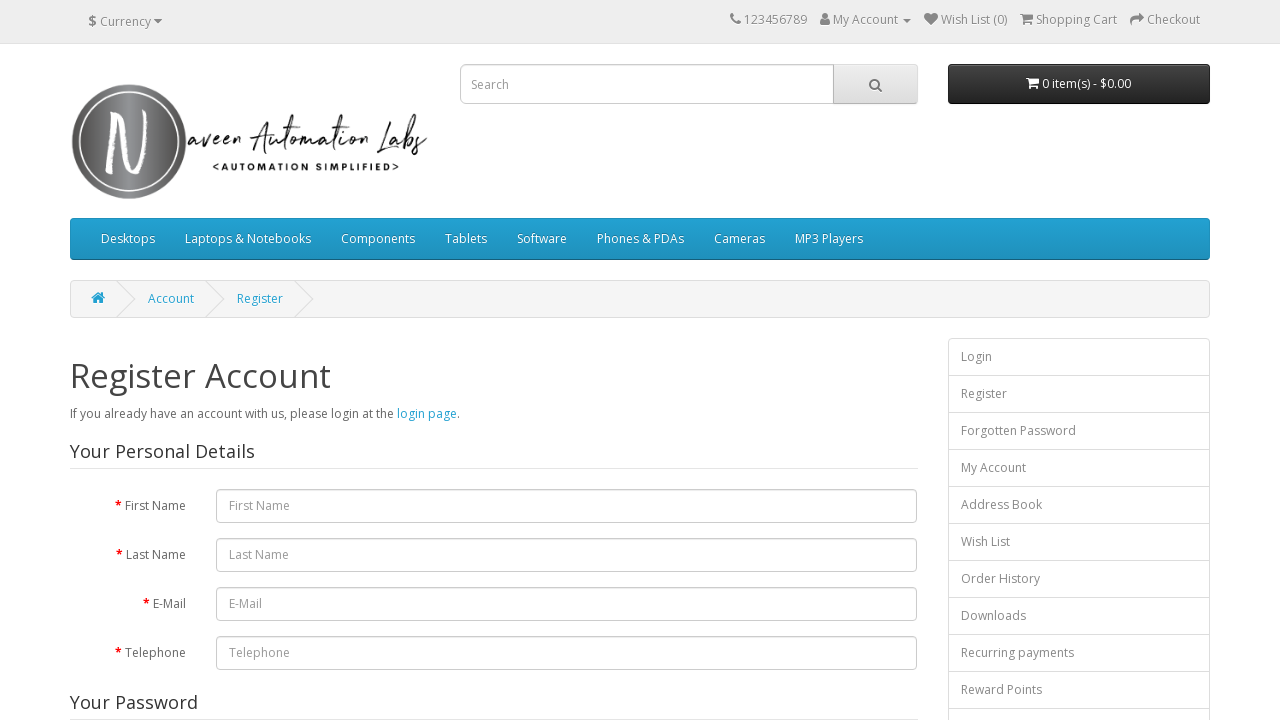

Filled first name field with 'Albin' on #input-firstname
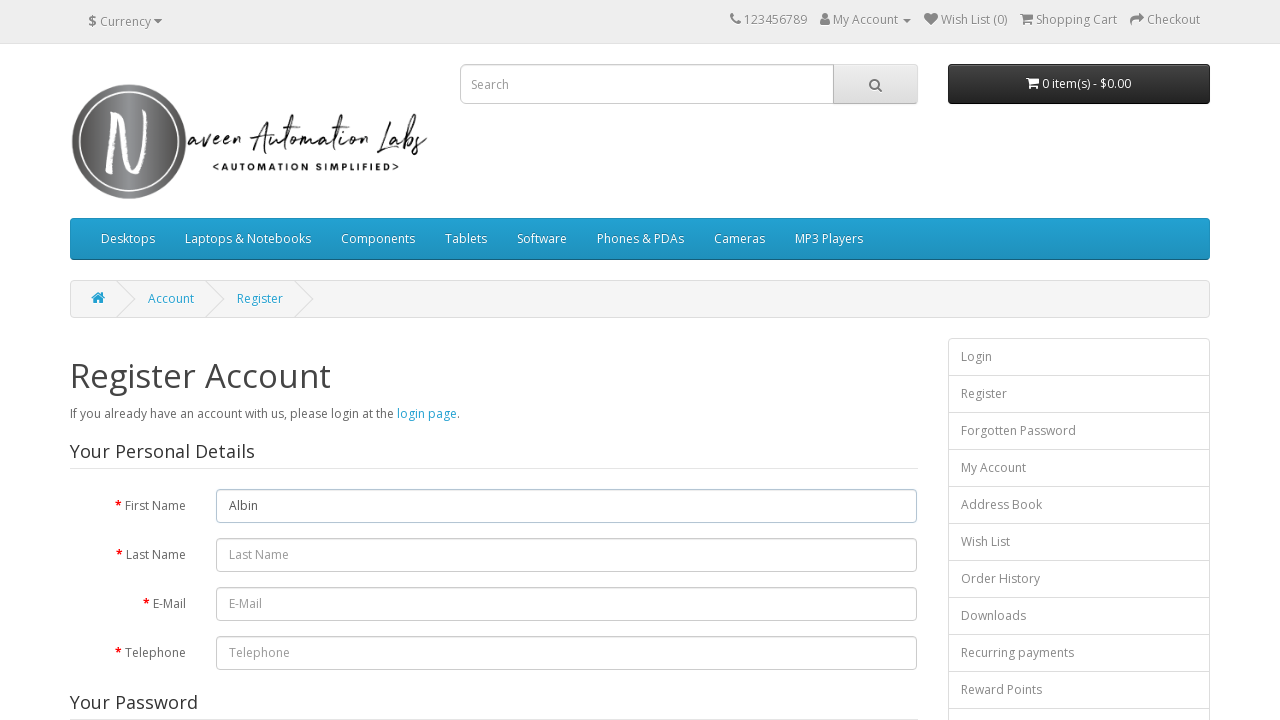

Filled last name field with 'Joseph' on #input-lastname
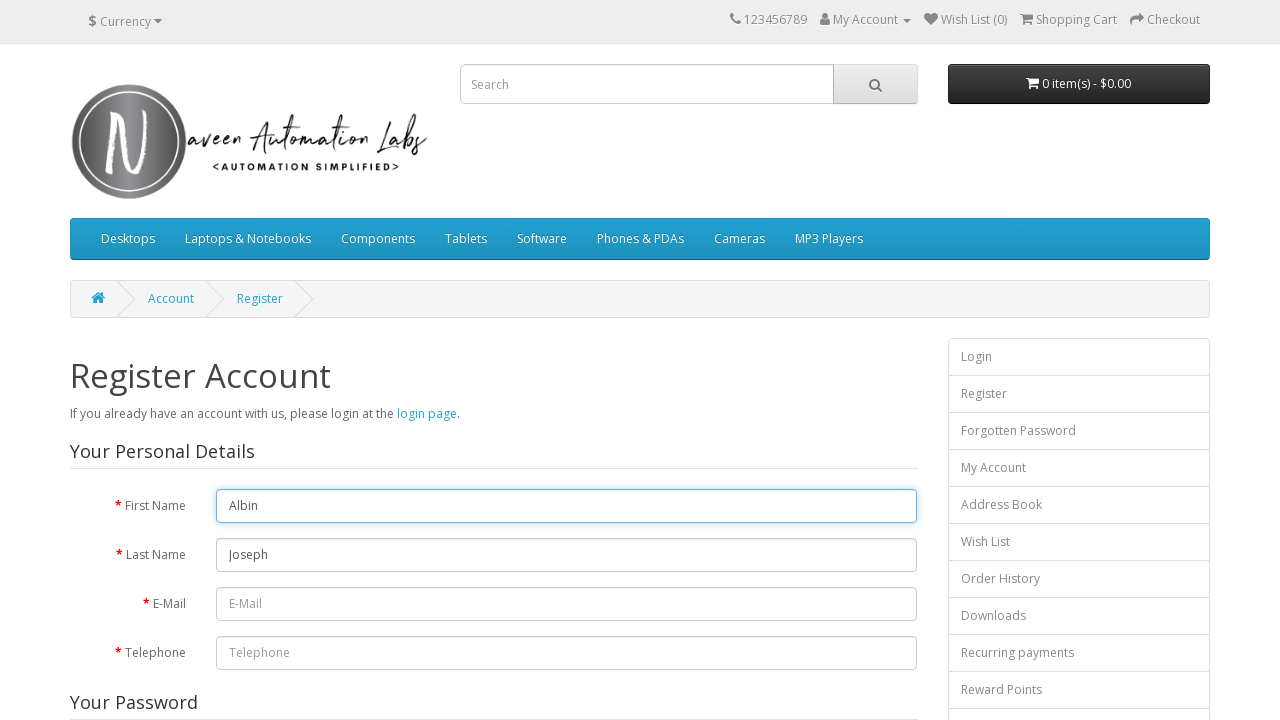

Filled email field with 'testuser2847@example.com' on #input-email
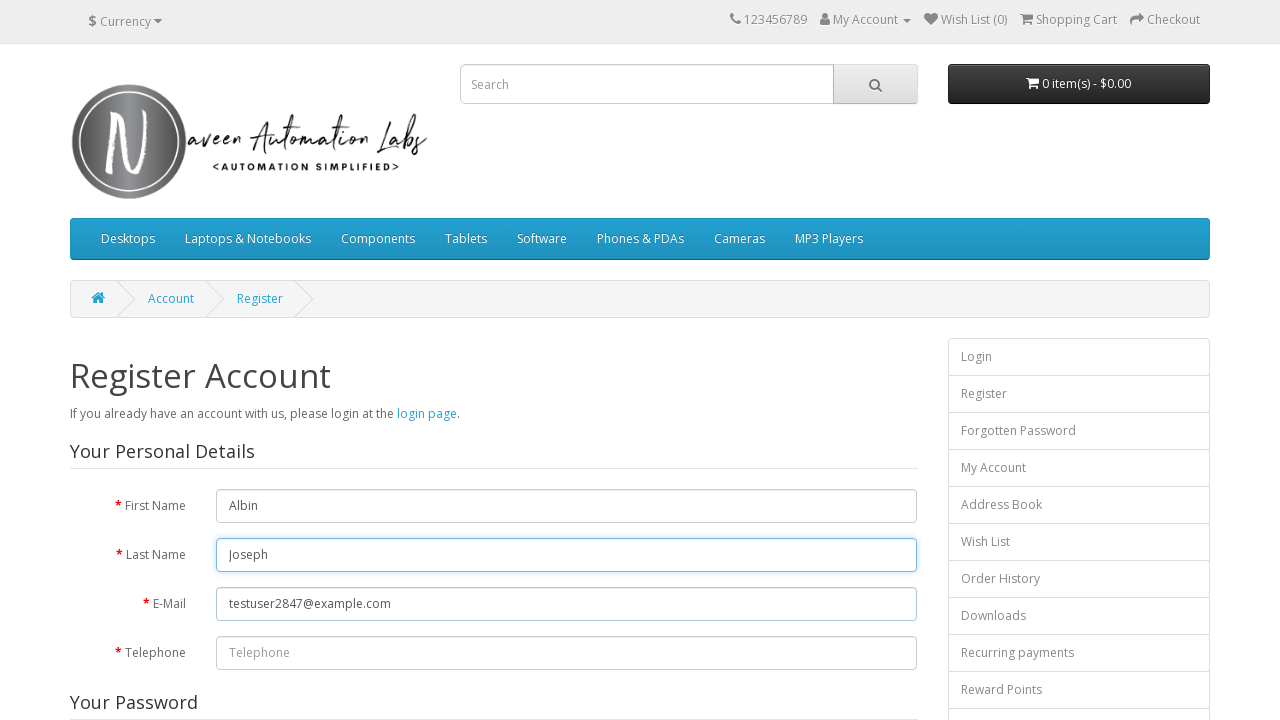

Filled phone number field with '4165551234' on #input-telephone
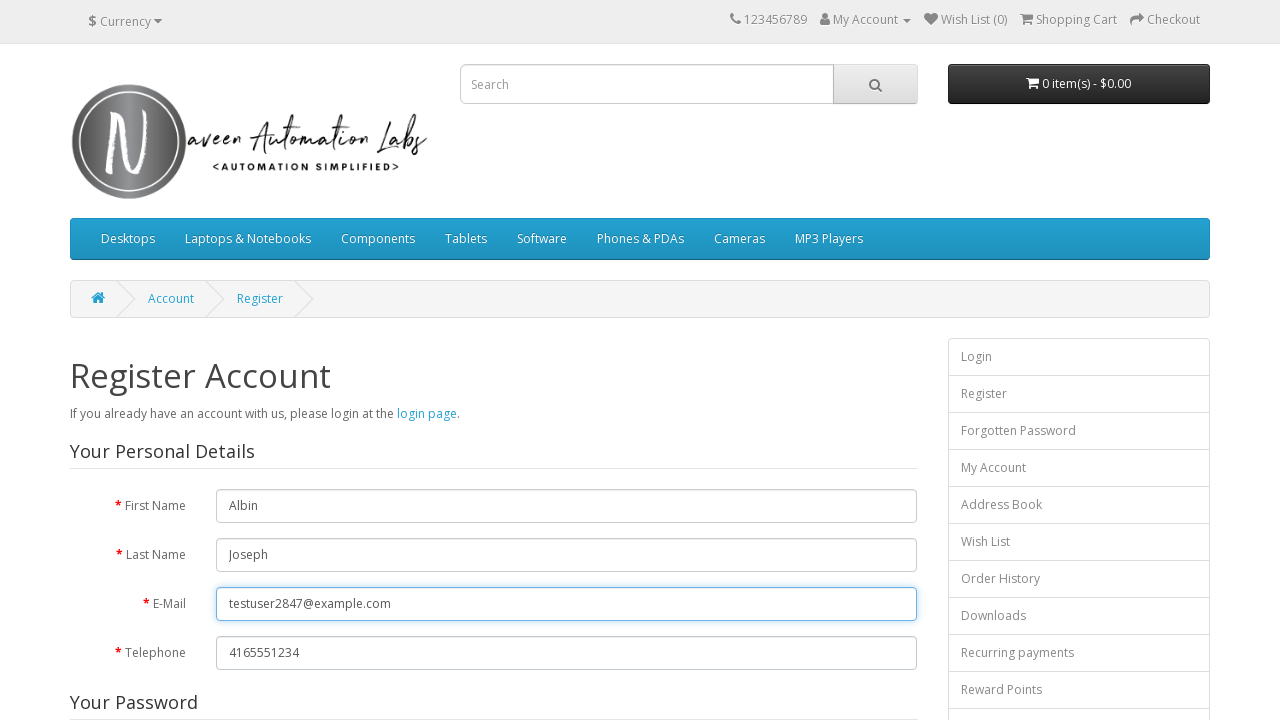

Filled password field with 'TestPass123' on #input-password
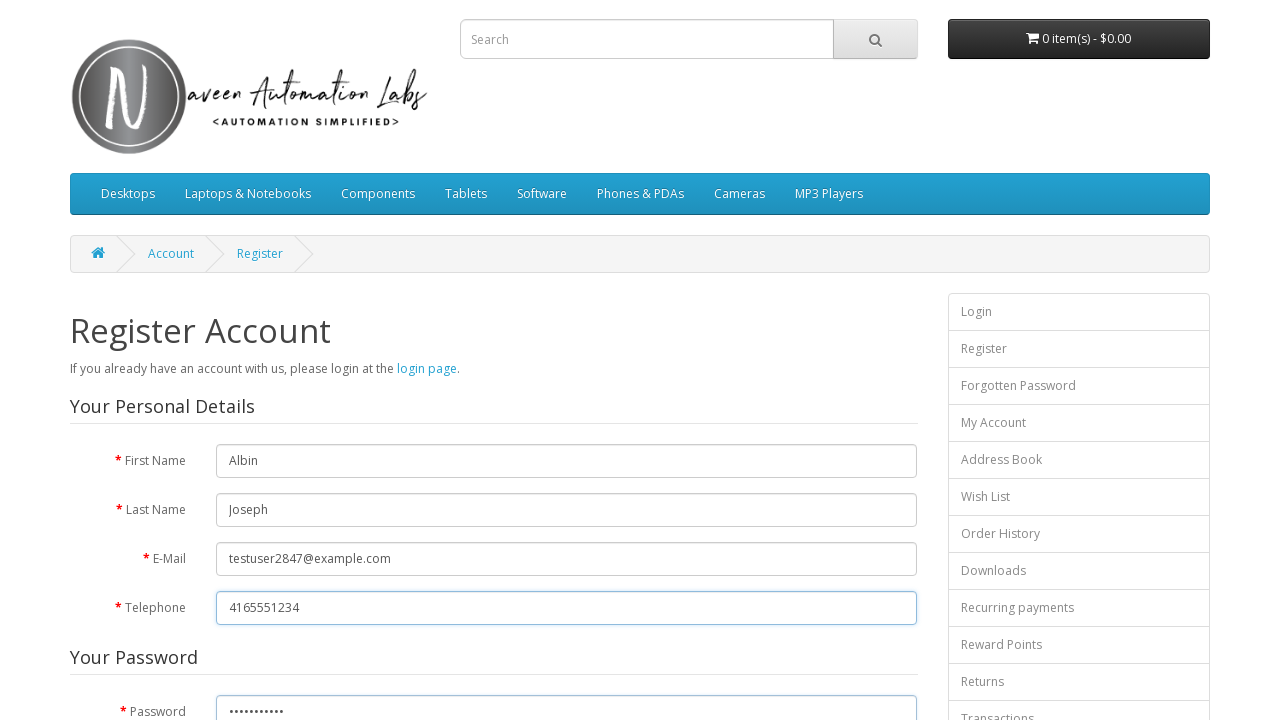

Filled confirm password field with 'TestPass123' on #input-confirm
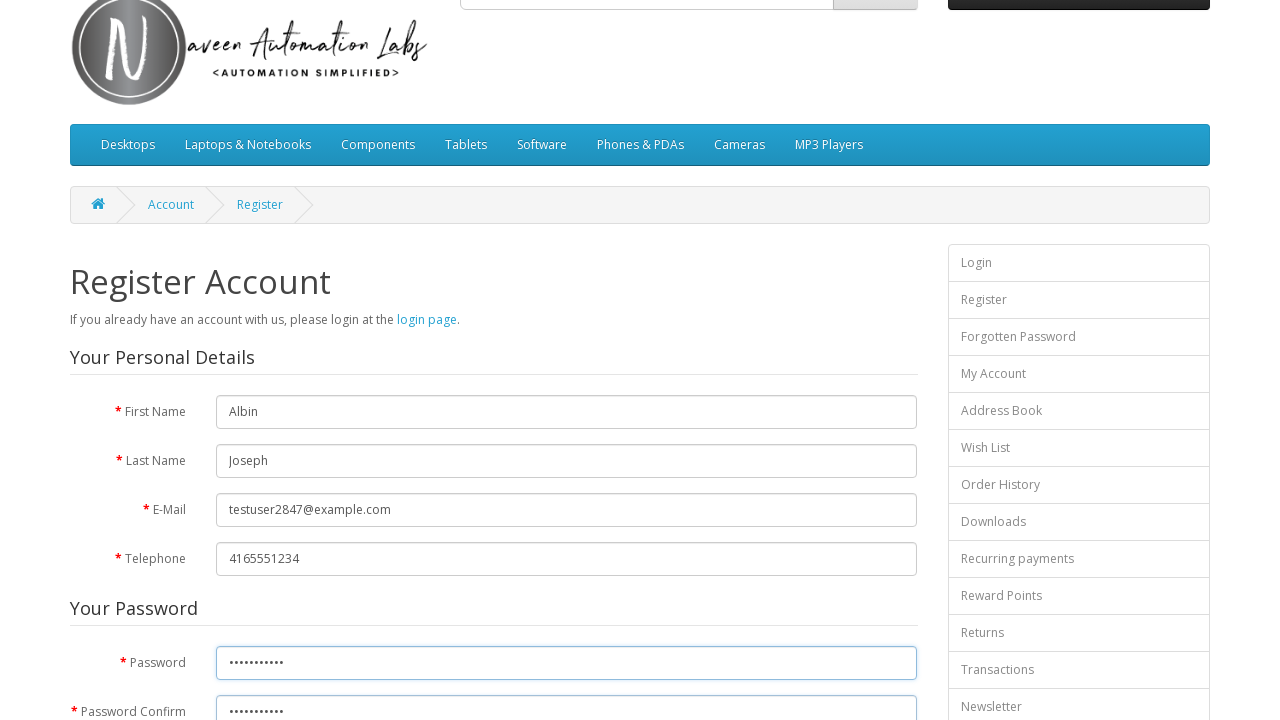

Clicked subscribe yes radio button at (223, 373) on label.radio-inline:nth-of-type(1) input
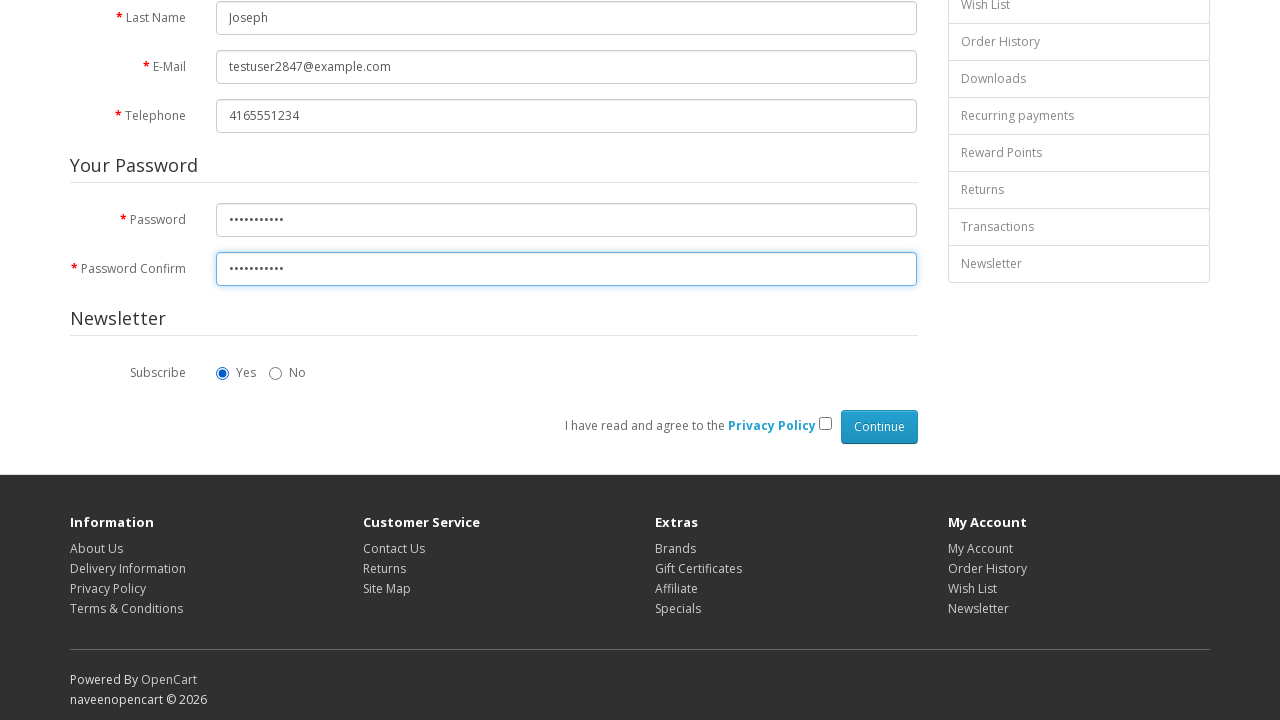

Clicked continue button to submit registration form at (879, 427) on input.btn.btn-primary
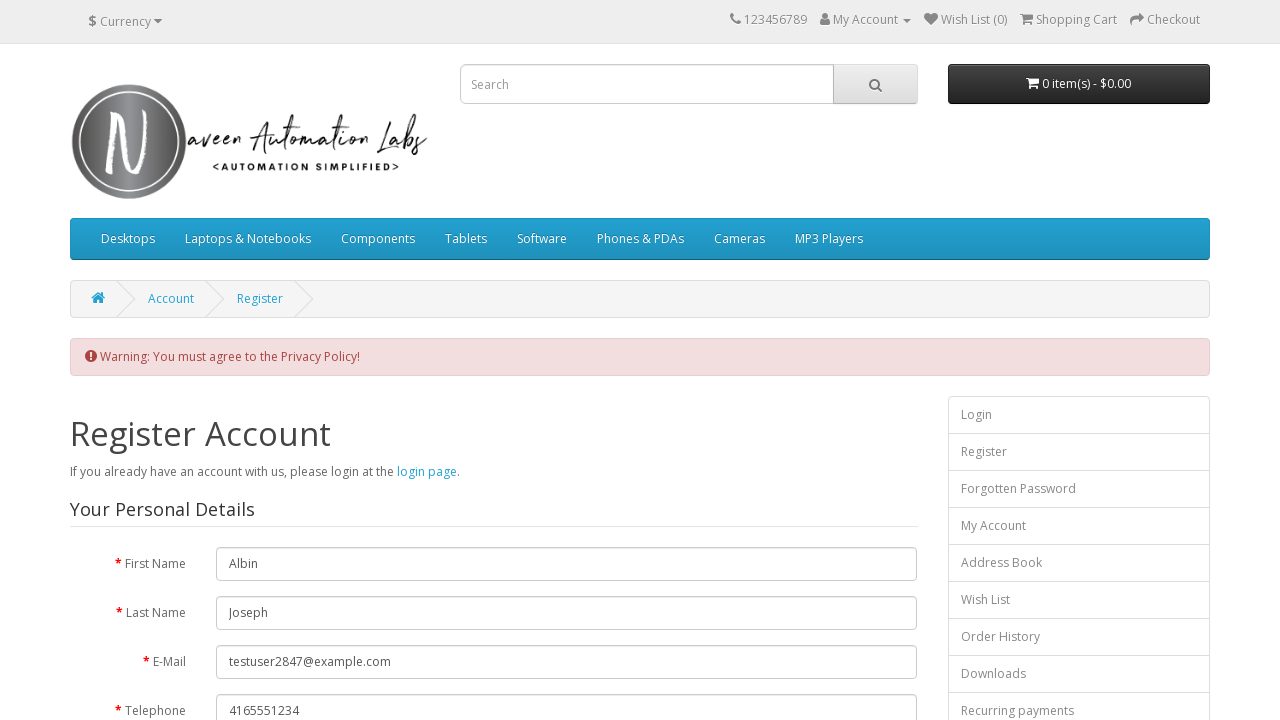

Alert banner appeared
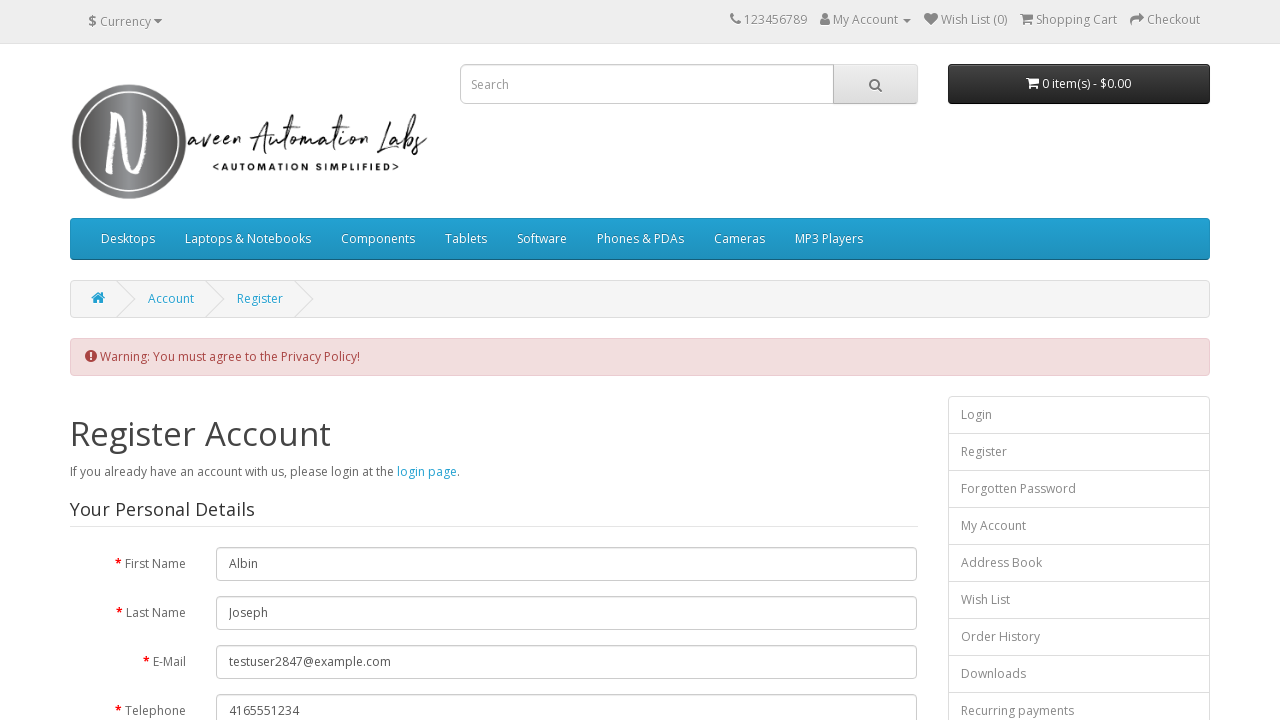

Retrieved alert text content
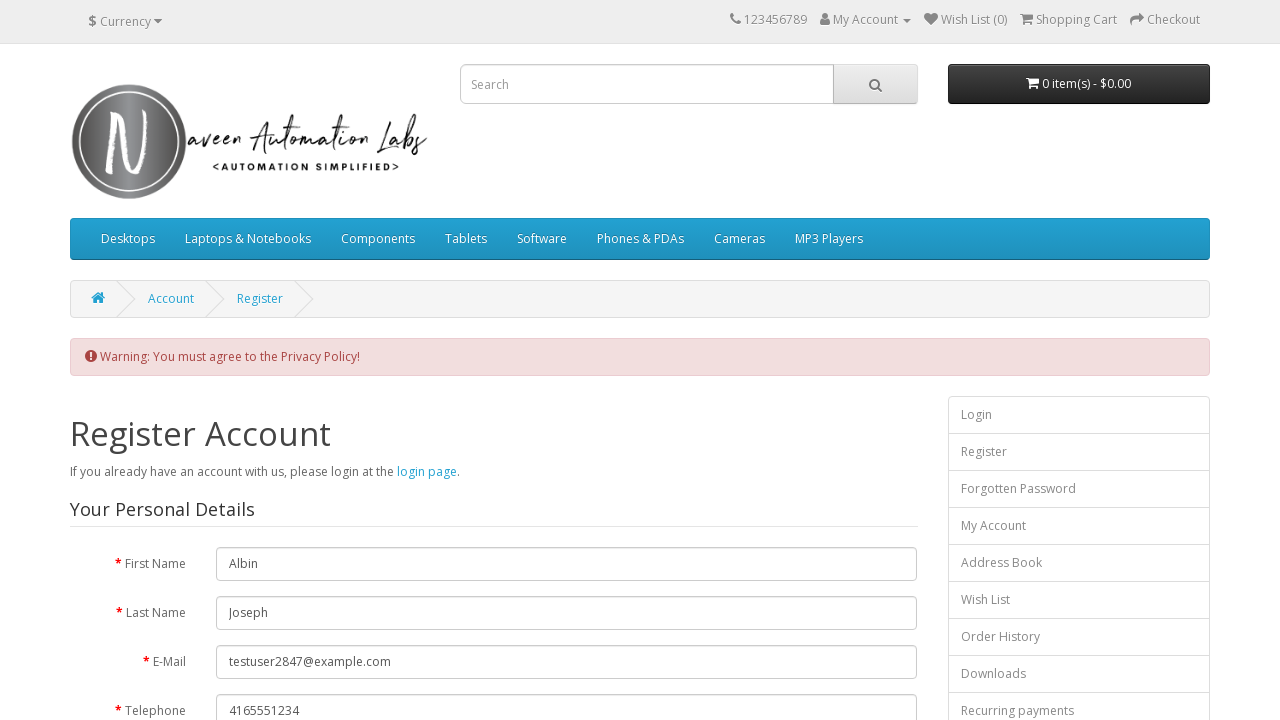

Verified warning message 'You must agree to the Privacy Policy!' is present in alert
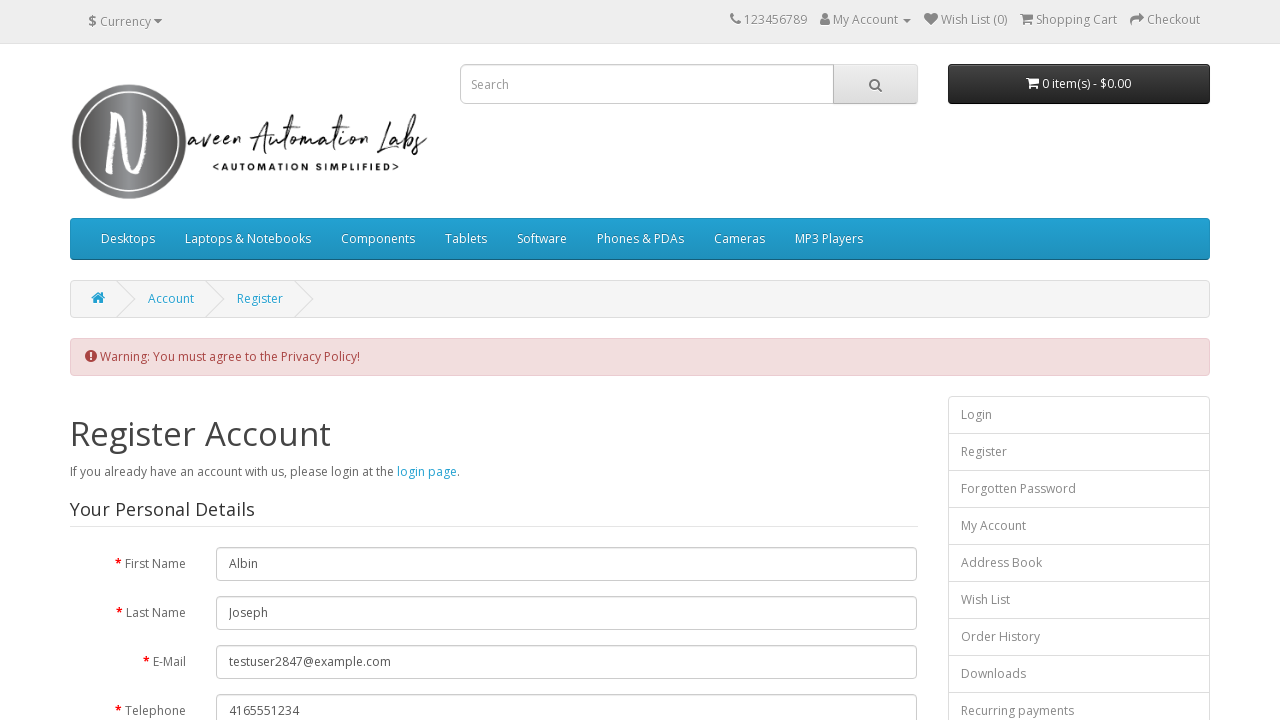

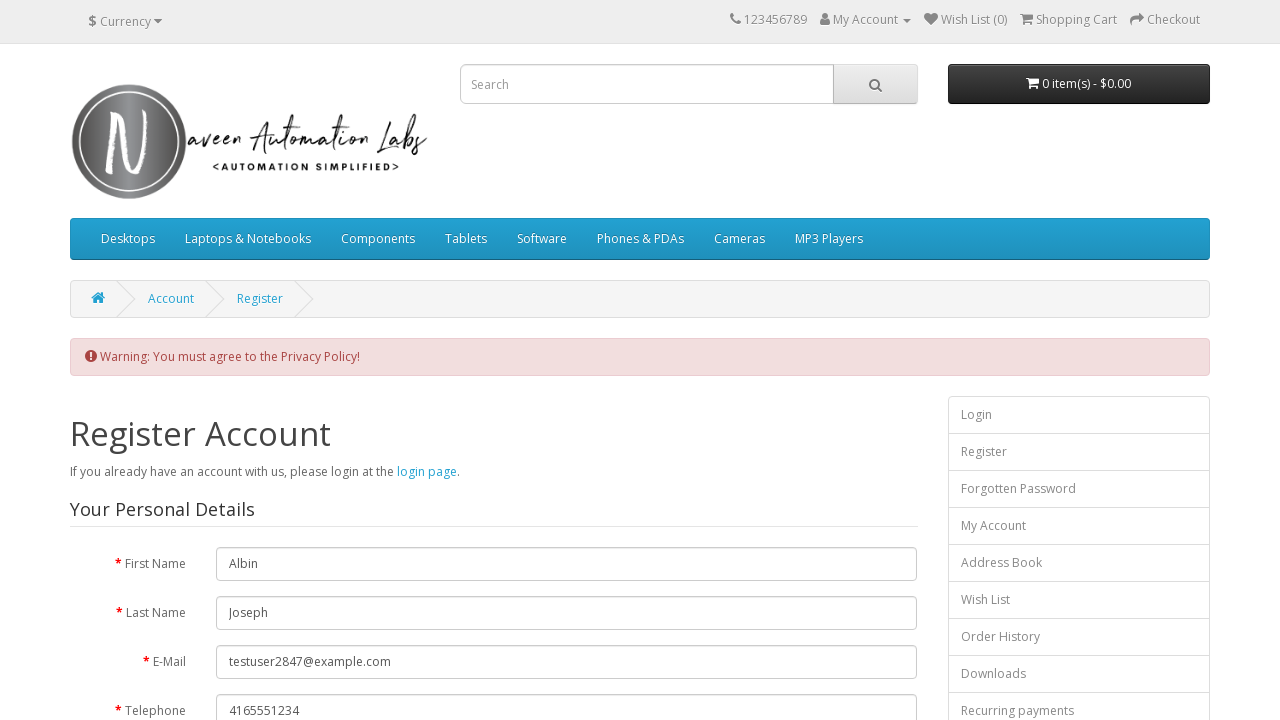